Tests pagination table functionality by navigating through multiple pages to find a specific product and retrieve its price from a paginated product table.

Starting URL: https://testautomationpractice.blogspot.com/

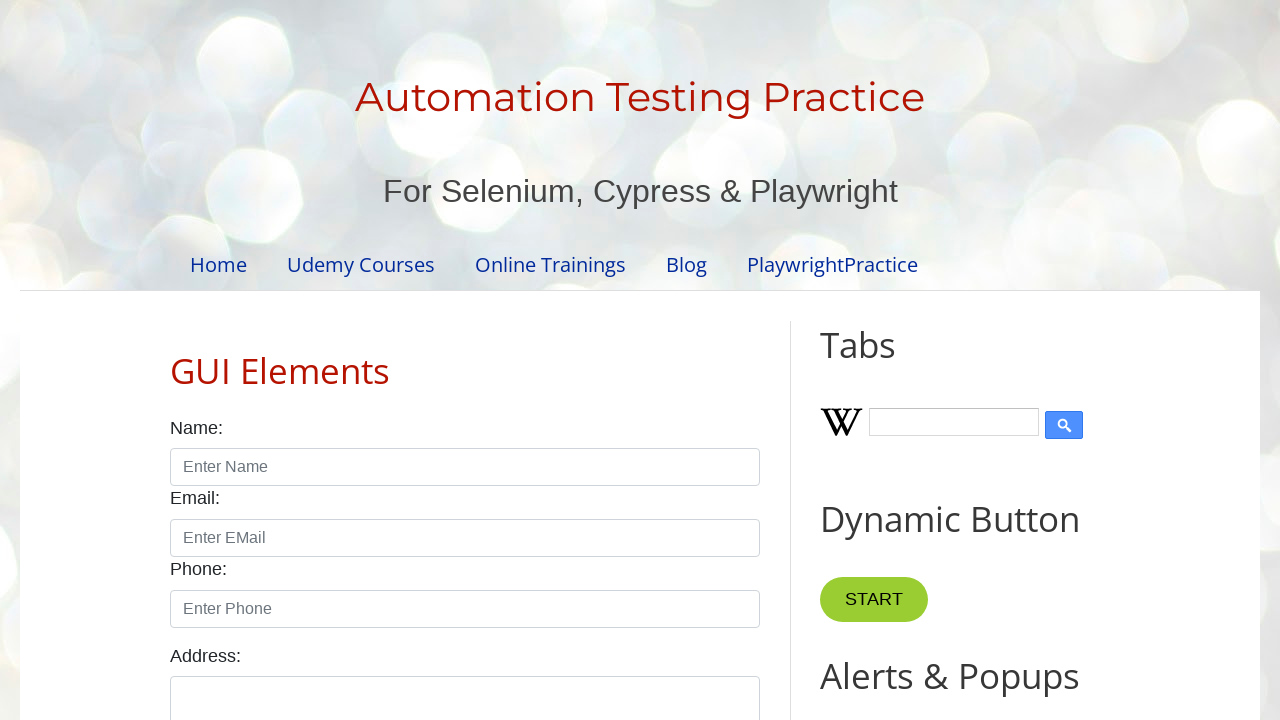

Clicked pagination link for page 1 at (416, 361) on //*[@id='pagination']/li[1]/a
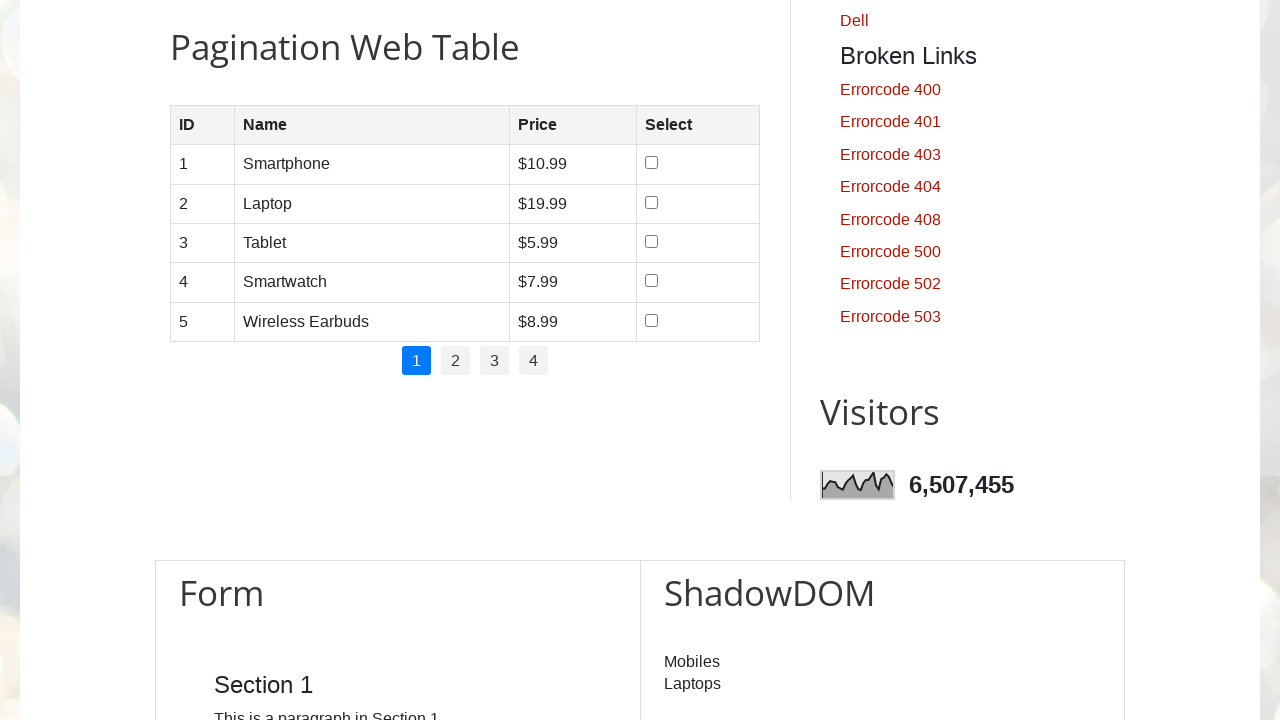

Waited 500ms for table to update
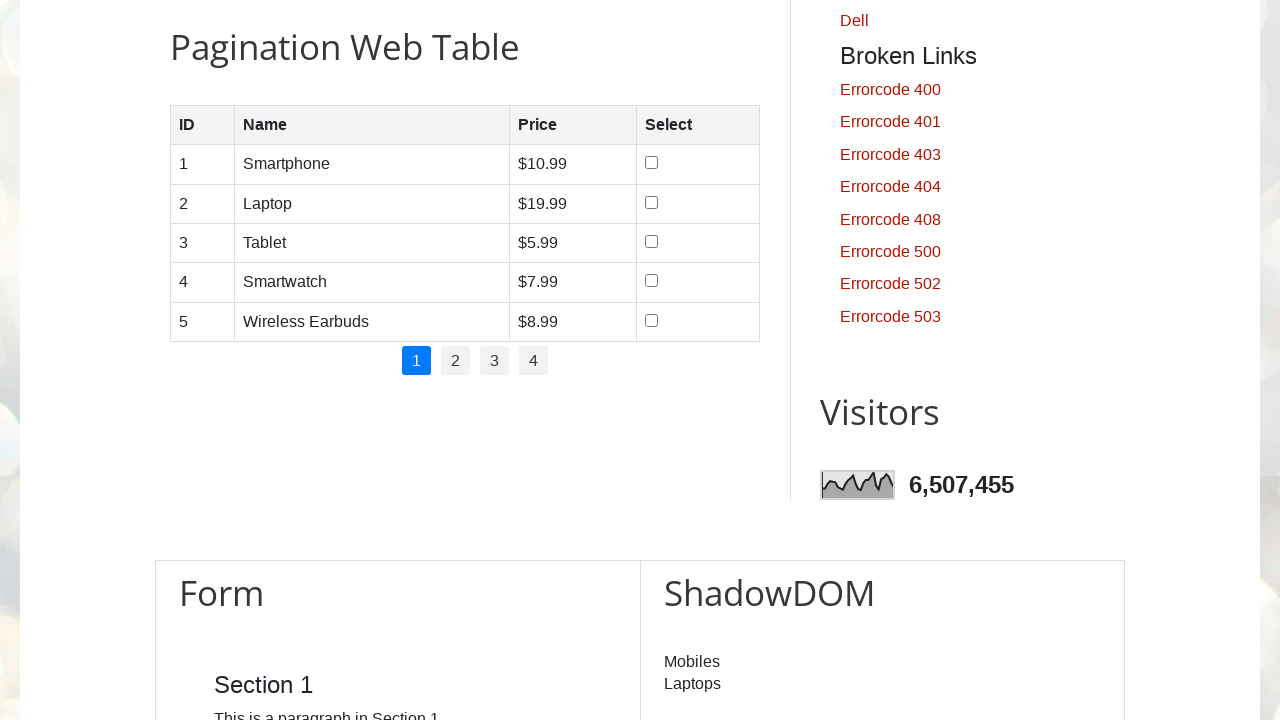

Retrieved product name from row 1: Smartphone
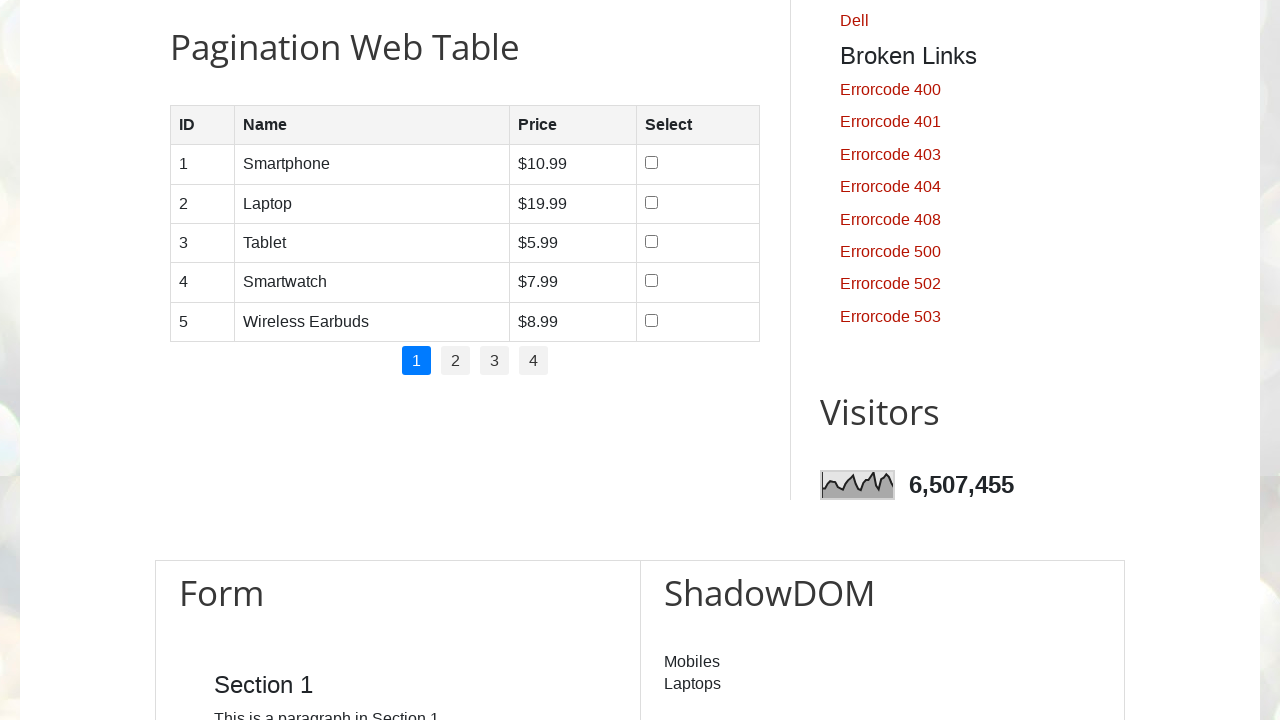

Retrieved product name from row 2: Laptop
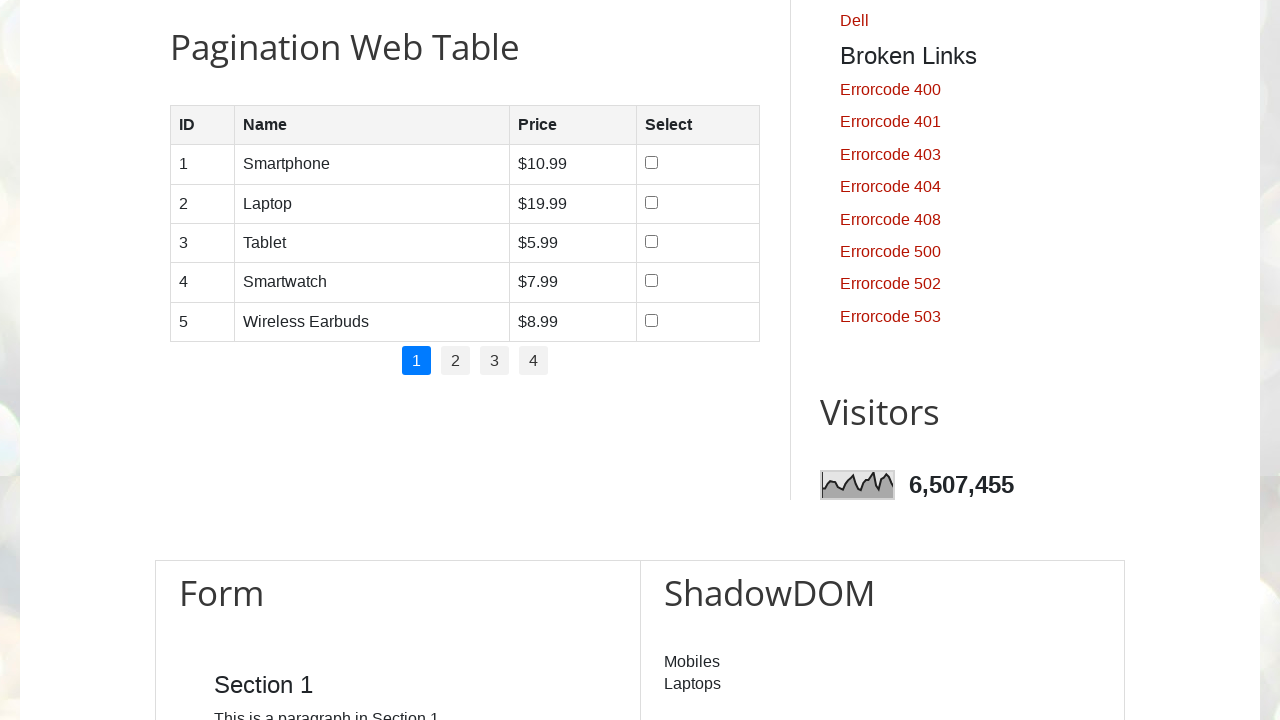

Retrieved product name from row 3: Tablet 
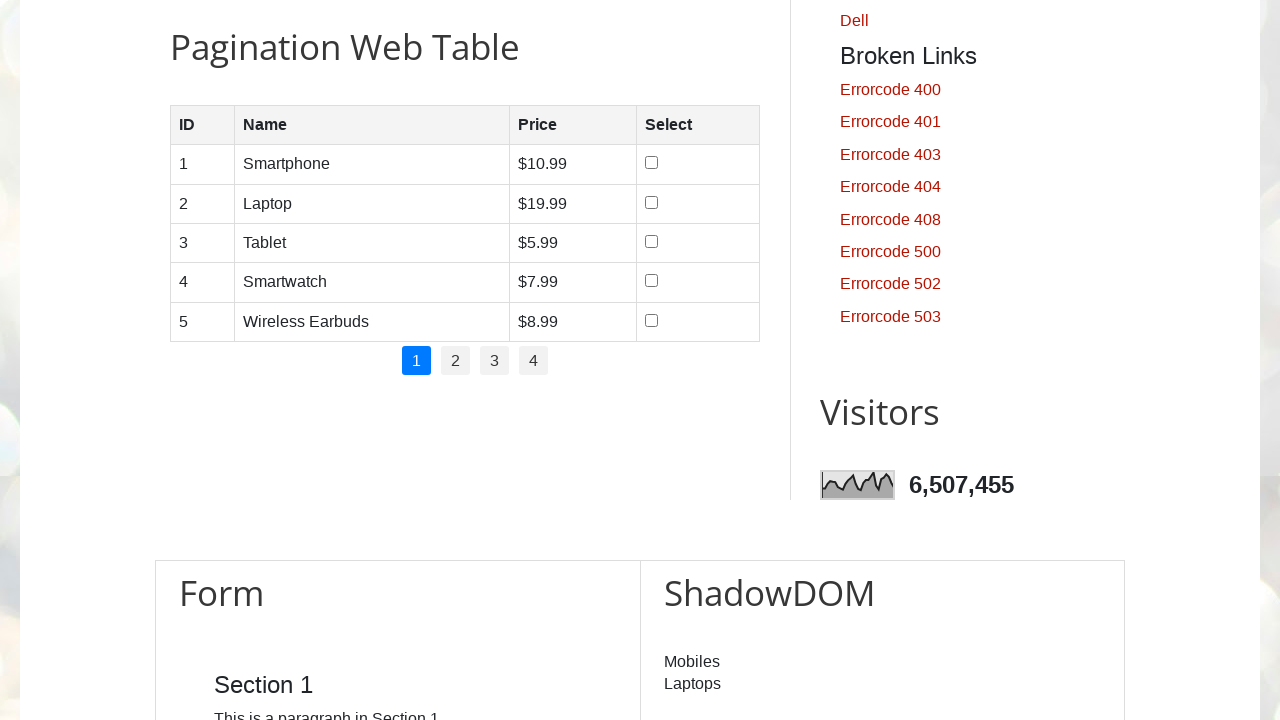

Retrieved product name from row 4: Smartwatch
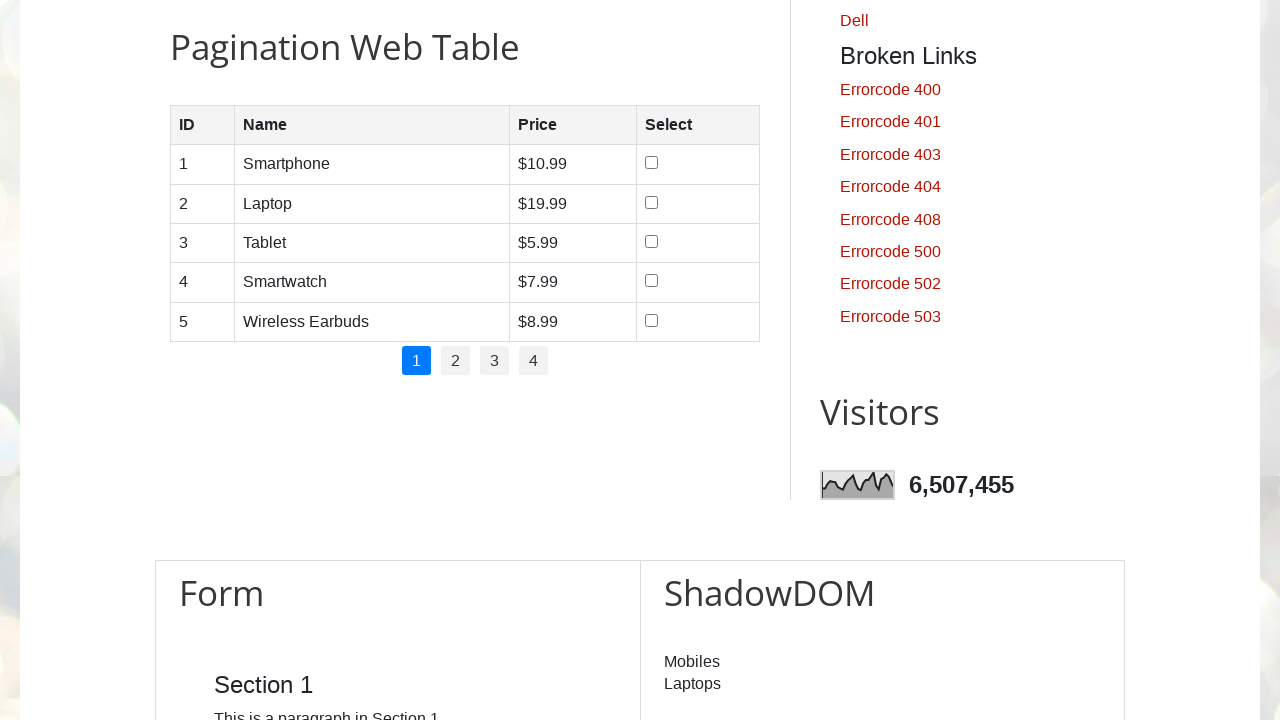

Retrieved product name from row 5: Wireless Earbuds
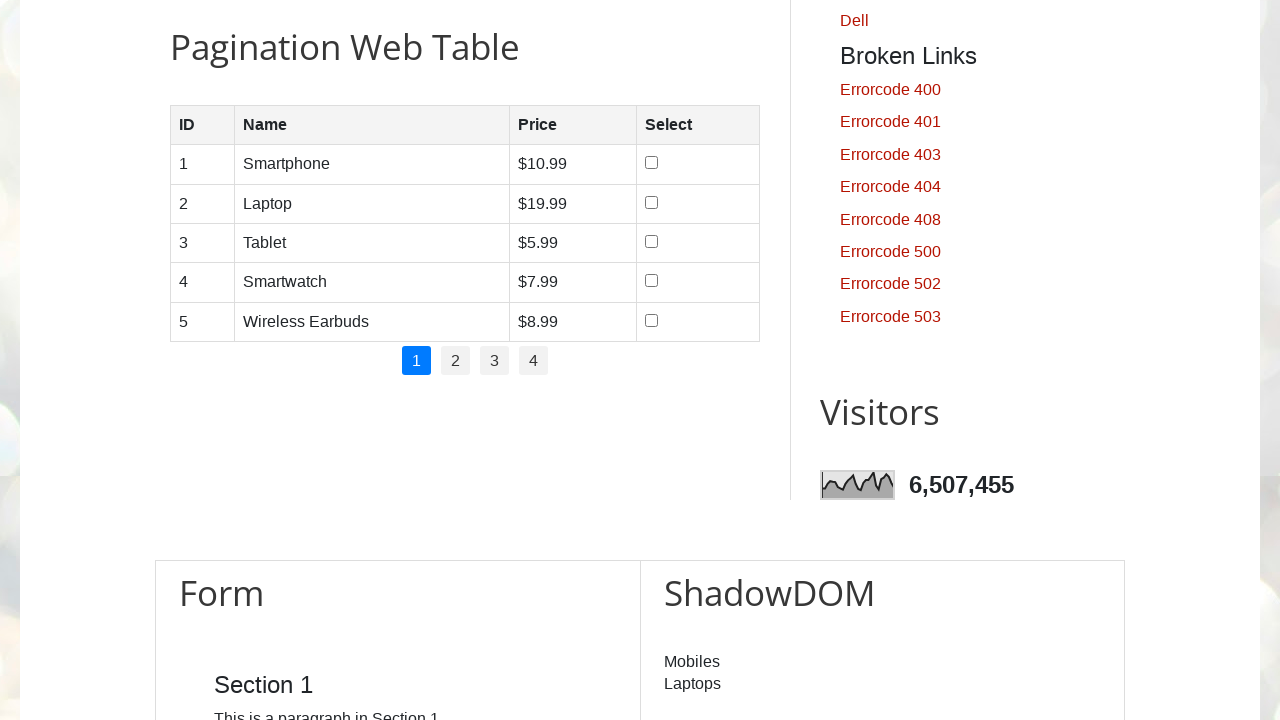

Clicked pagination link for page 2 at (456, 361) on //*[@id='pagination']/li[2]/a
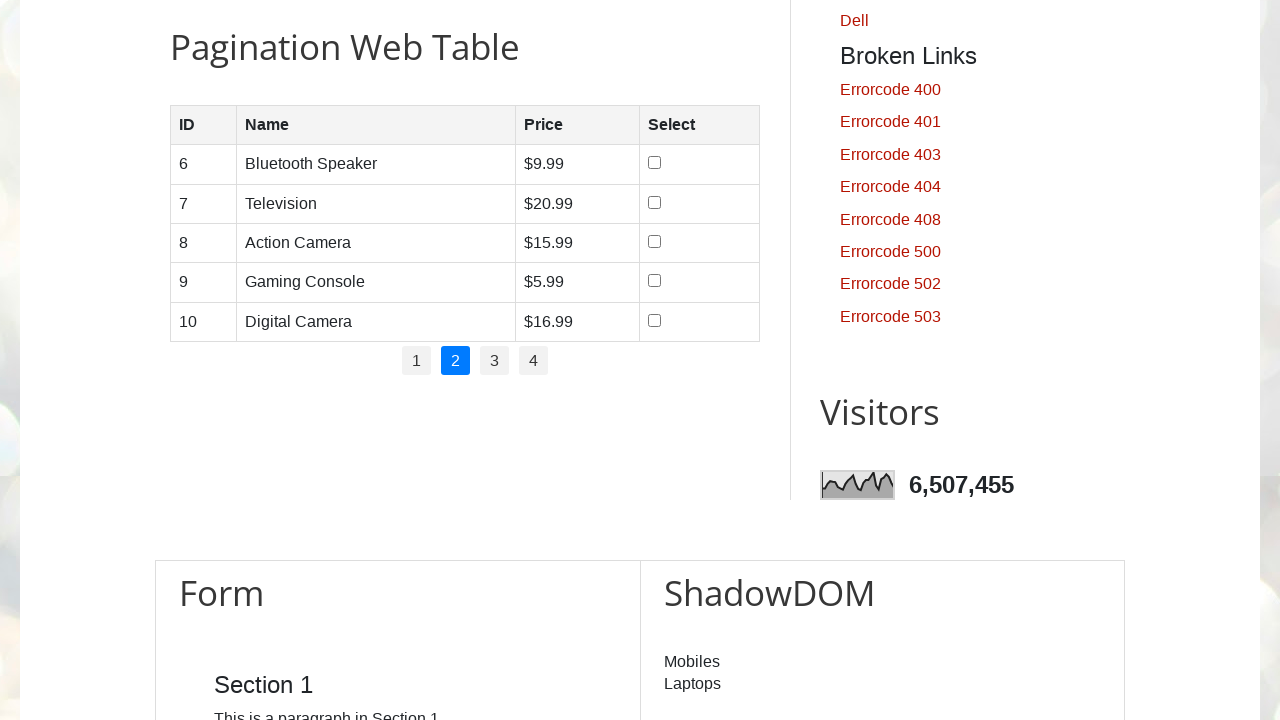

Waited 500ms for table to update
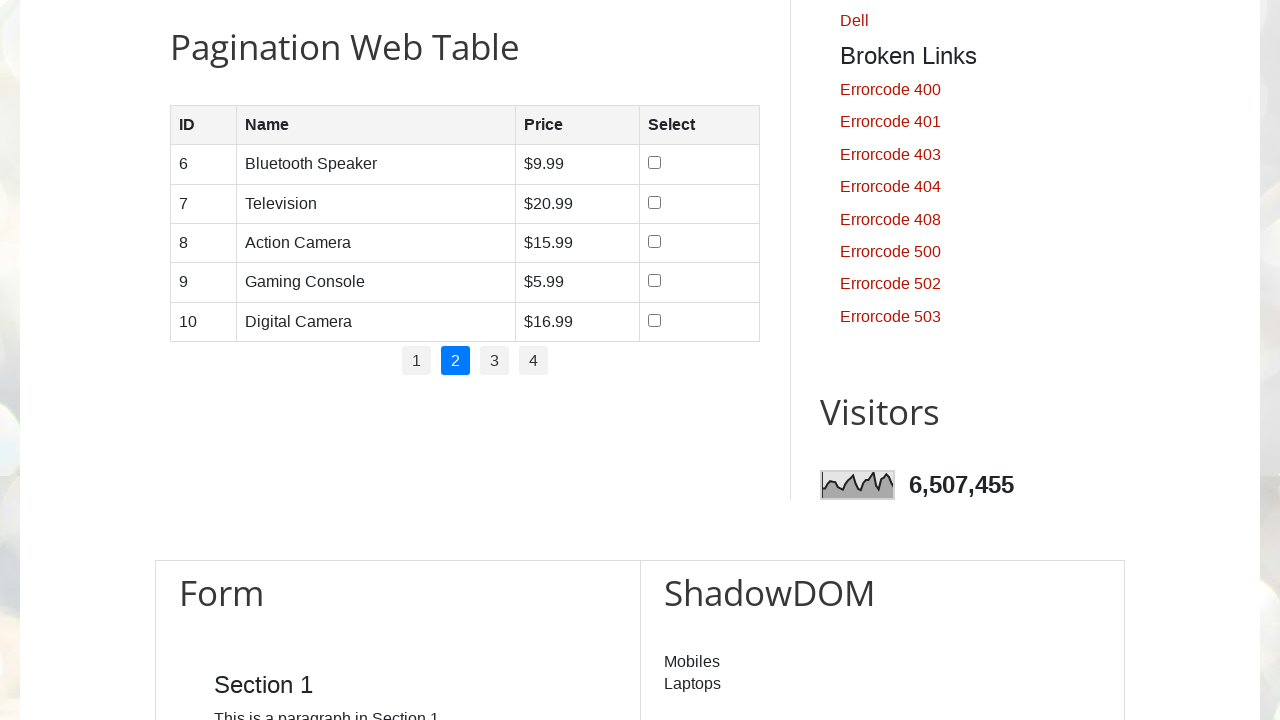

Retrieved product name from row 1: Bluetooth Speaker
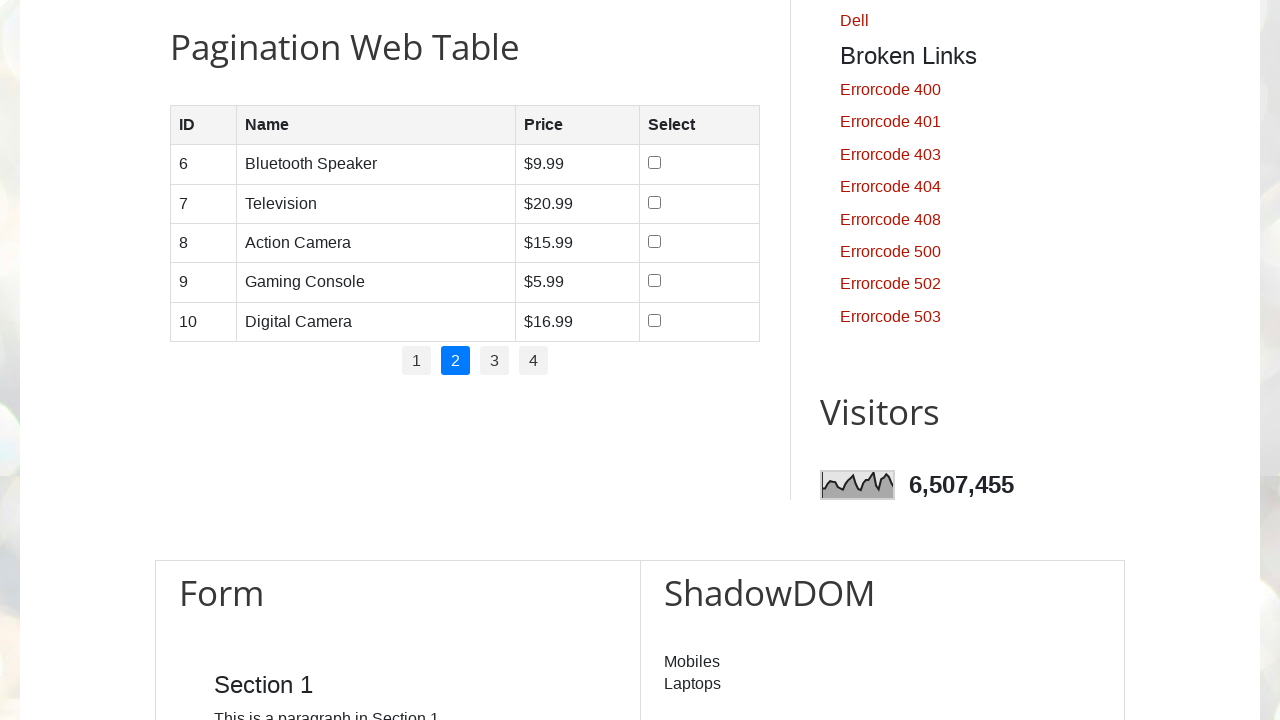

Retrieved product name from row 2: Television
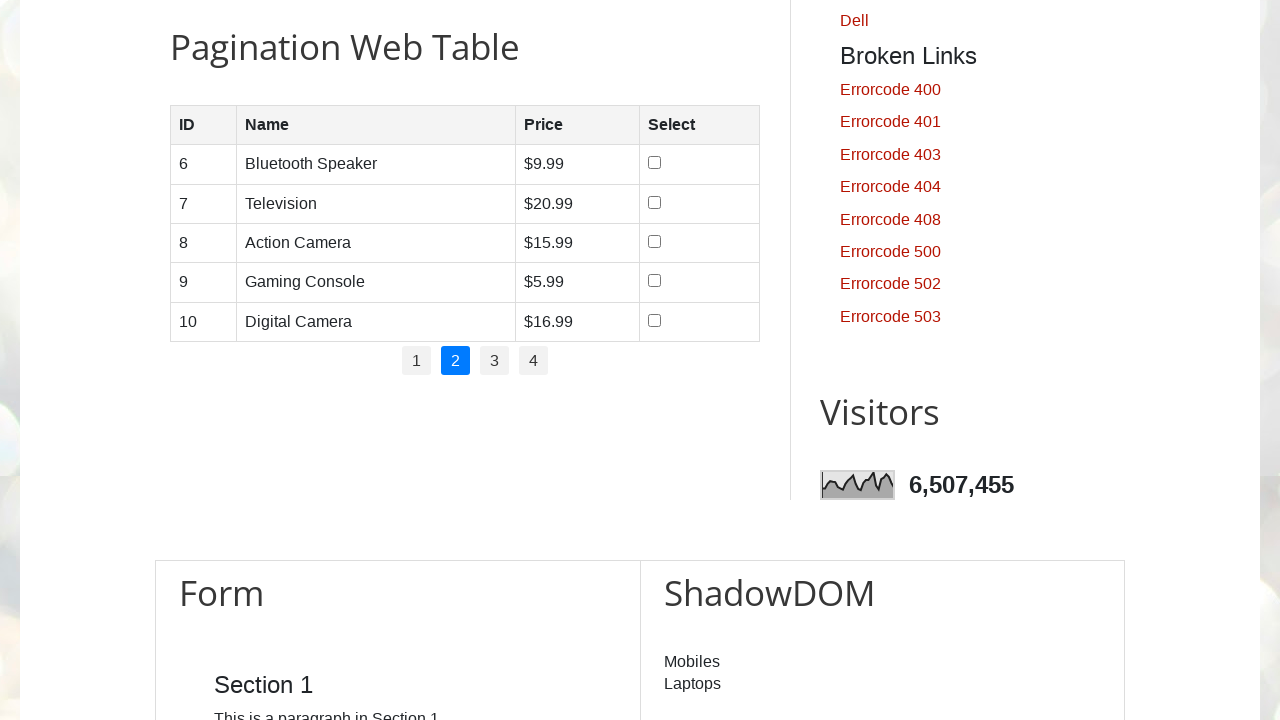

Retrieved product name from row 3: Action Camera
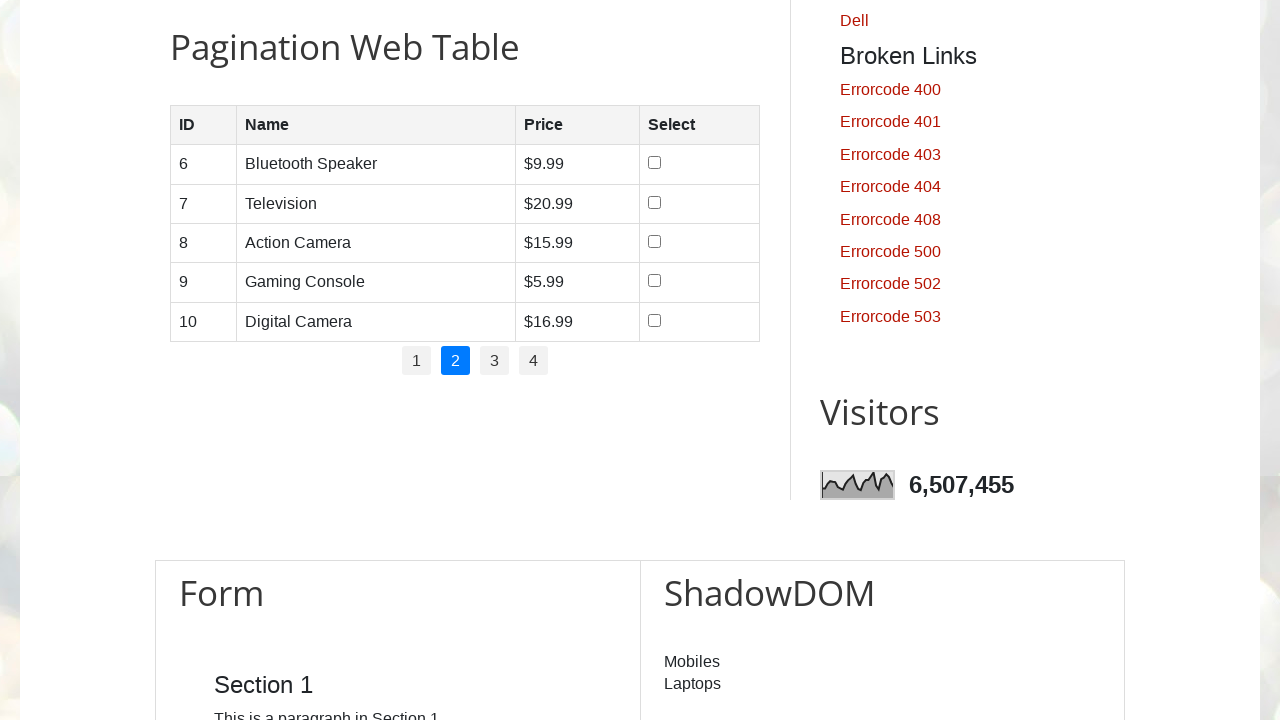

Retrieved product name from row 4: Gaming Console
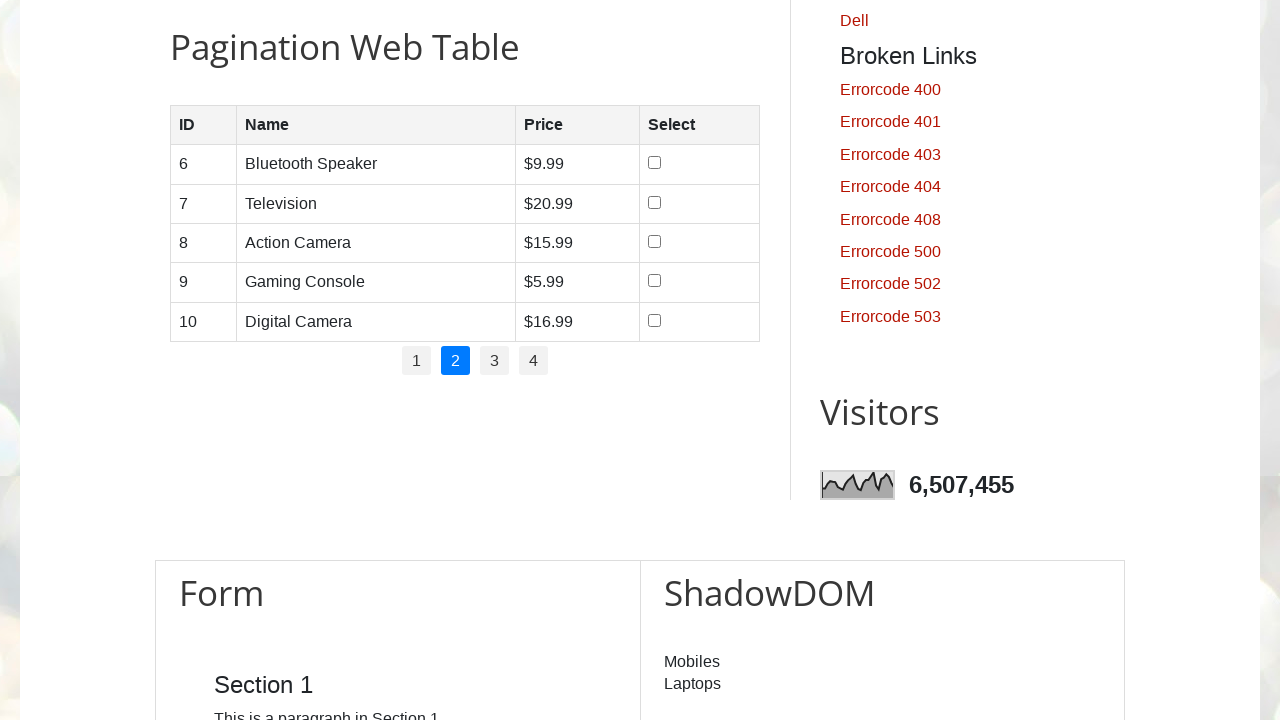

Retrieved product name from row 5: Digital Camera
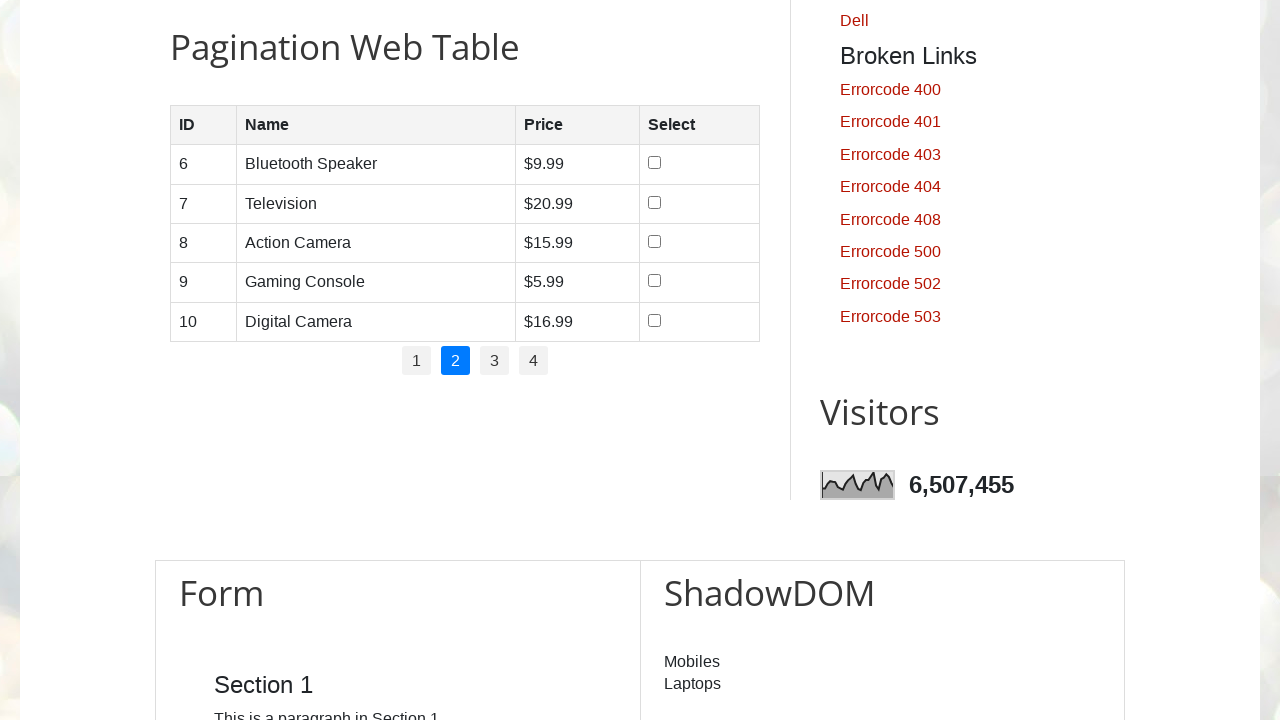

Clicked pagination link for page 3 at (494, 361) on //*[@id='pagination']/li[3]/a
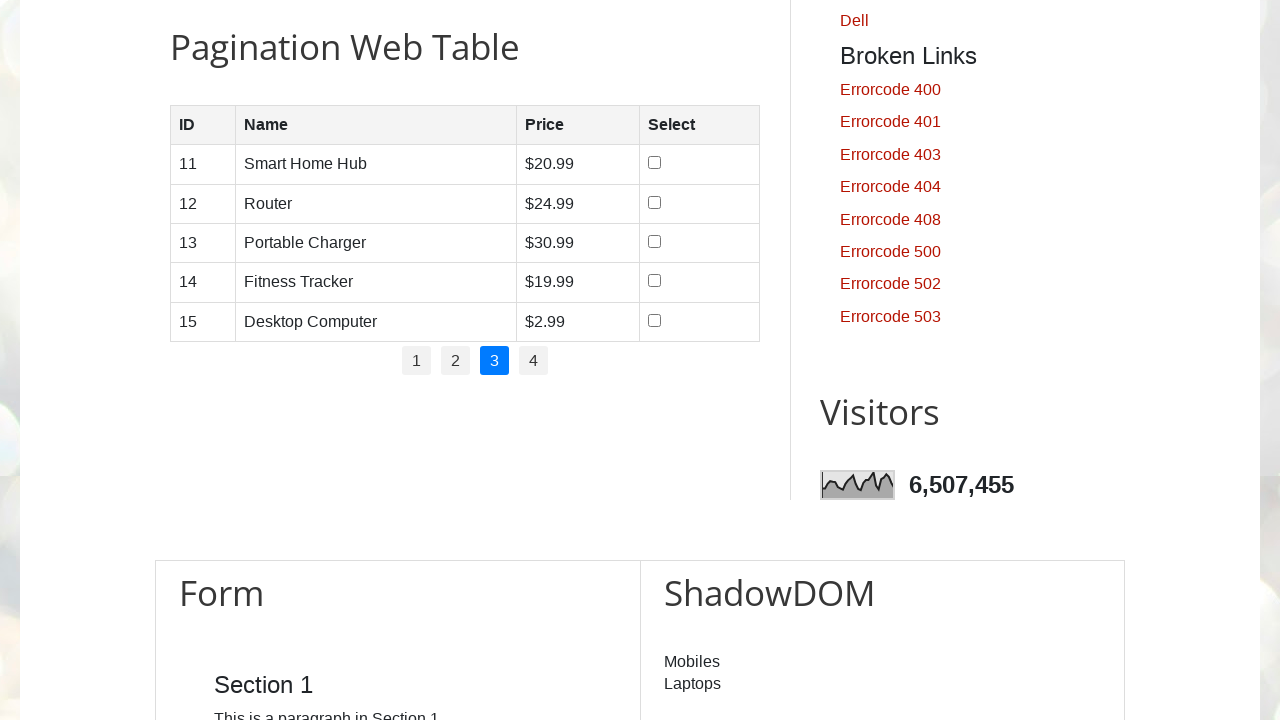

Waited 500ms for table to update
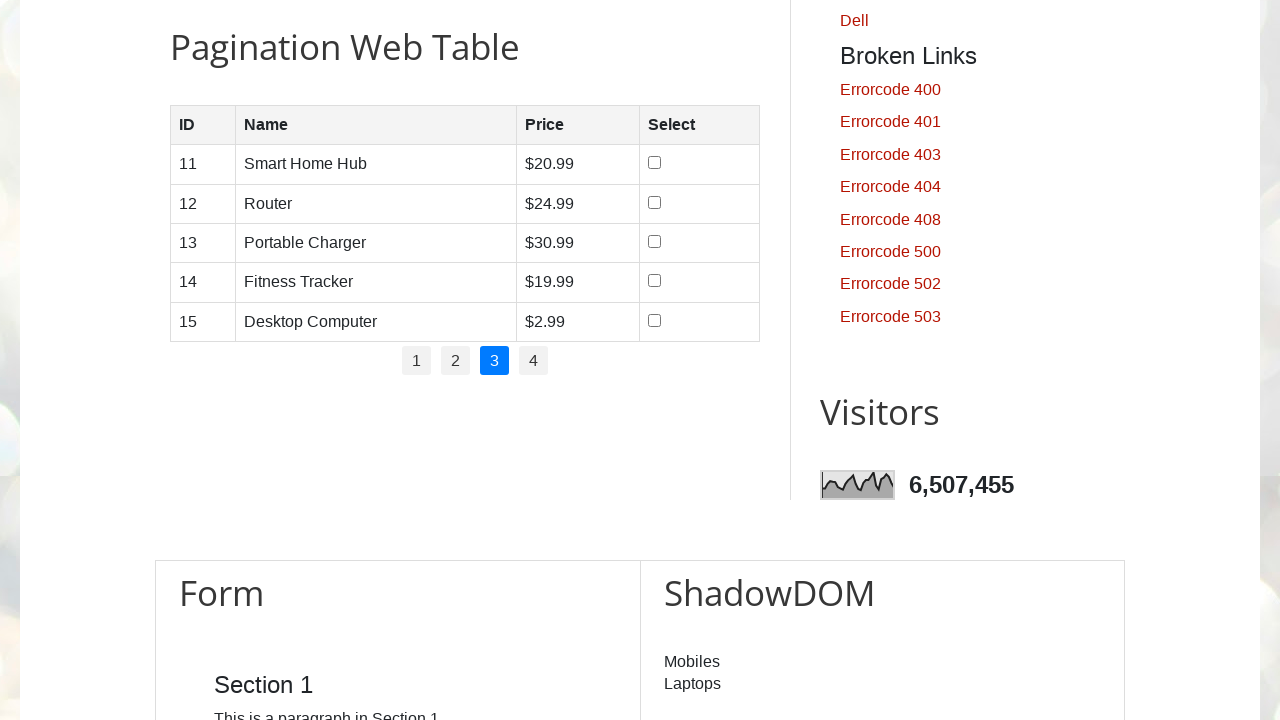

Retrieved product name from row 1: Smart Home Hub
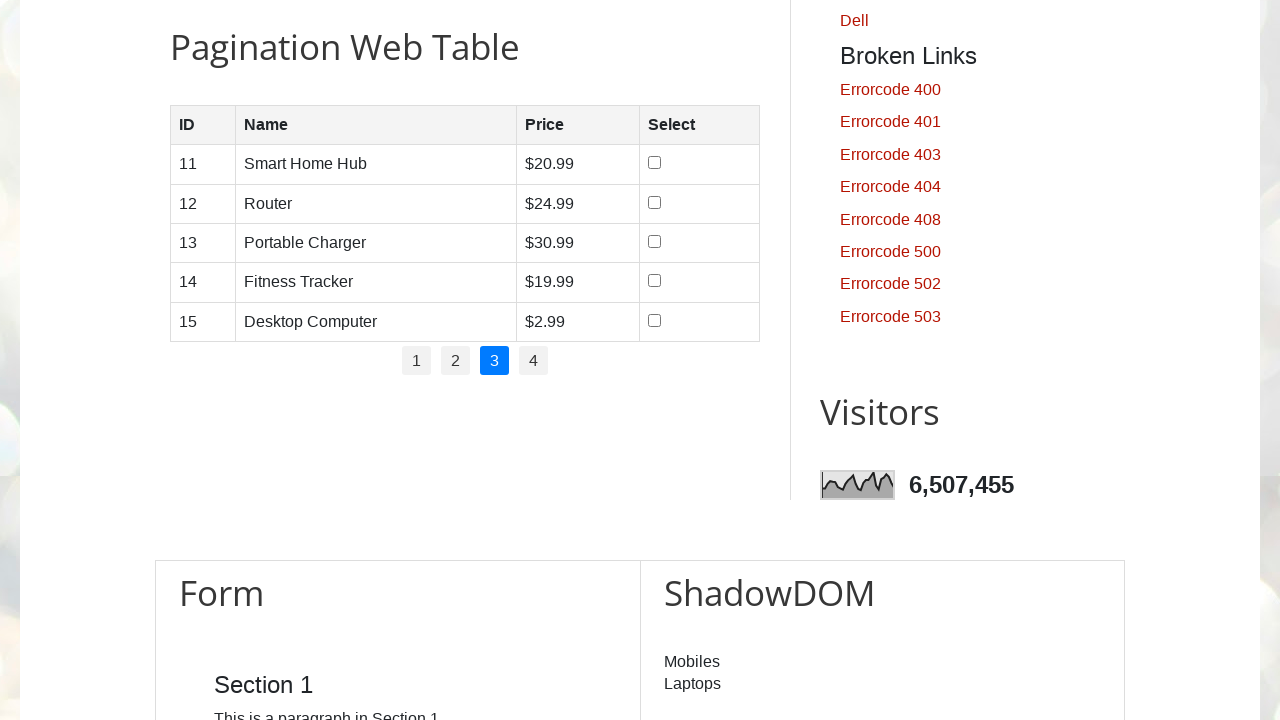

Retrieved product name from row 2: Router
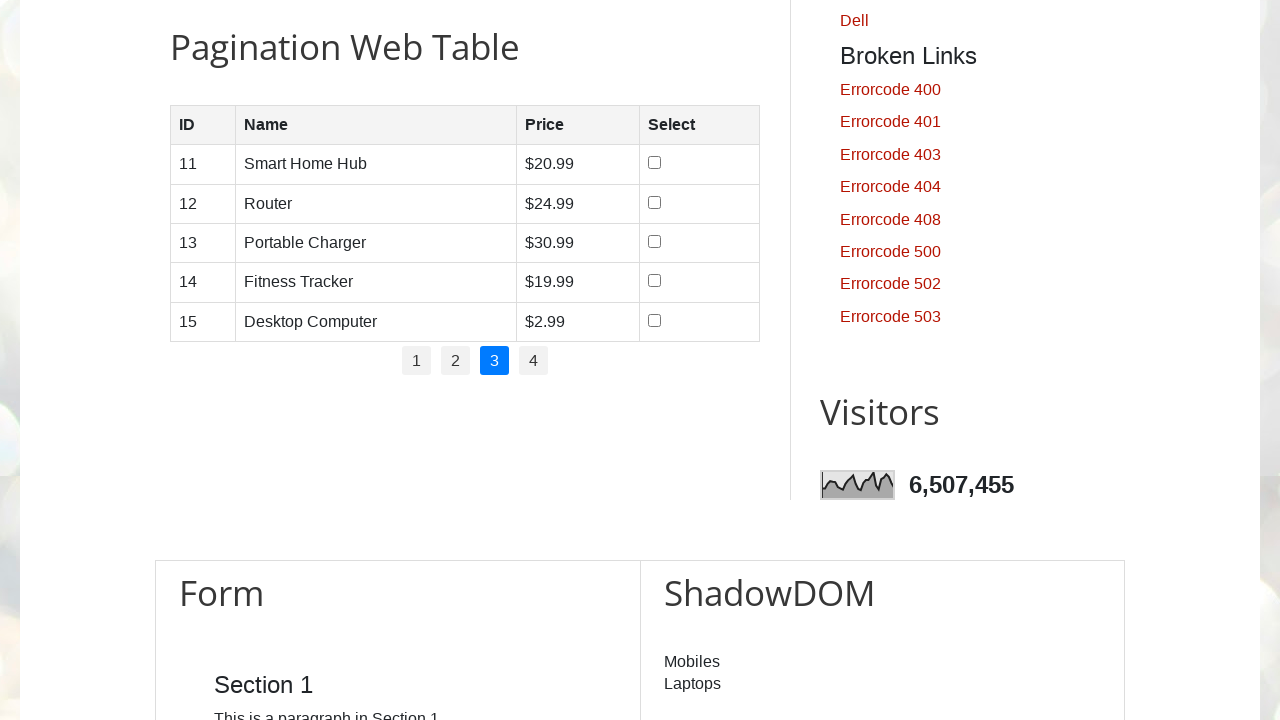

Retrieved product name from row 3: Portable Charger
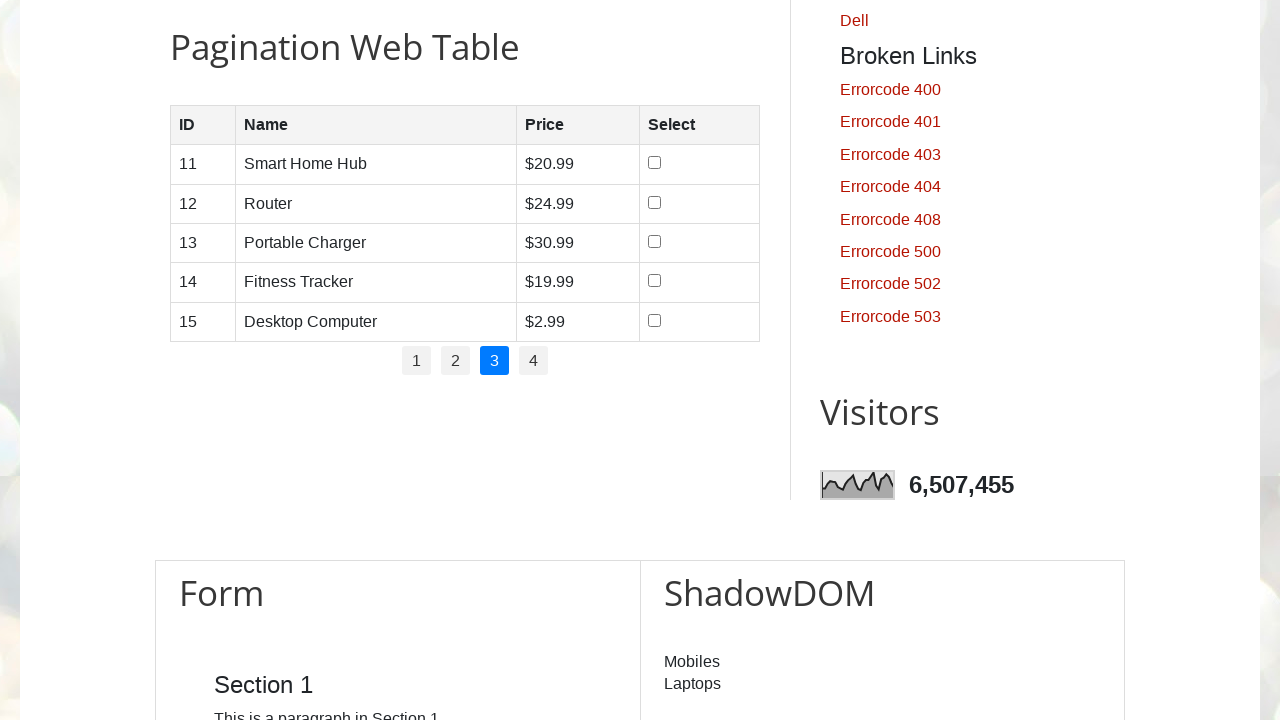

Retrieved product name from row 4: Fitness Tracker
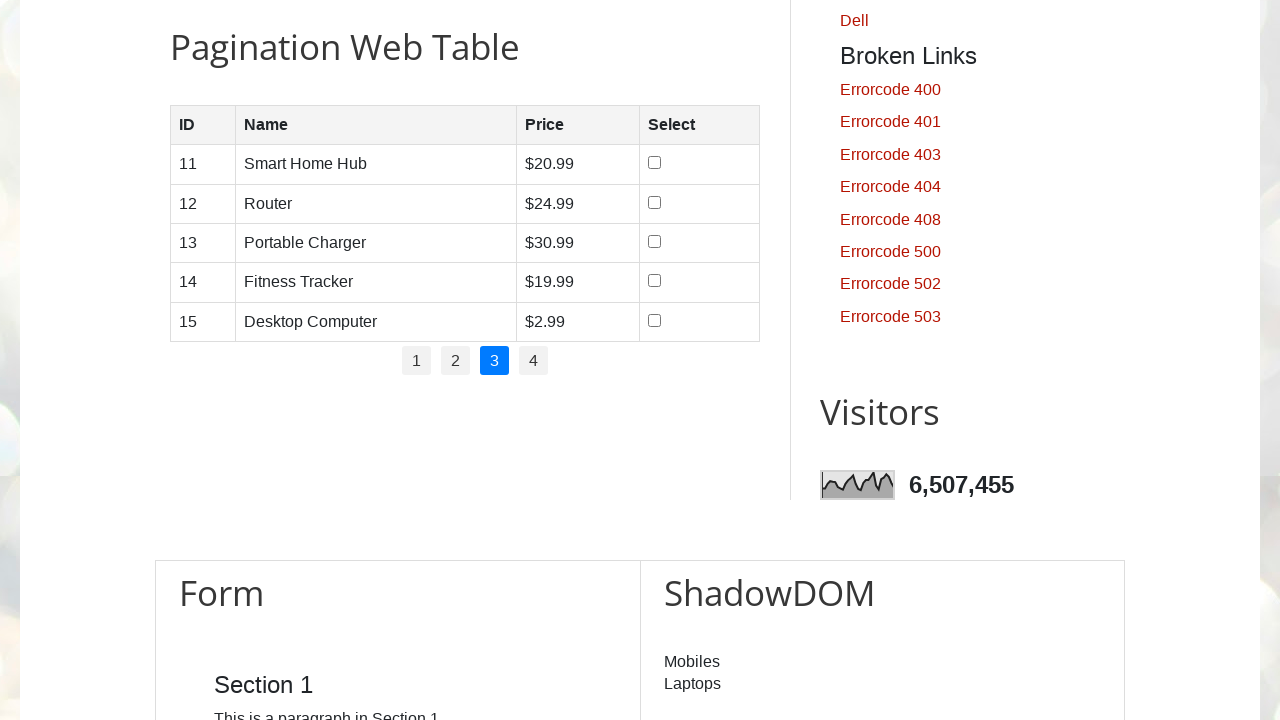

Retrieved product name from row 5: Desktop Computer
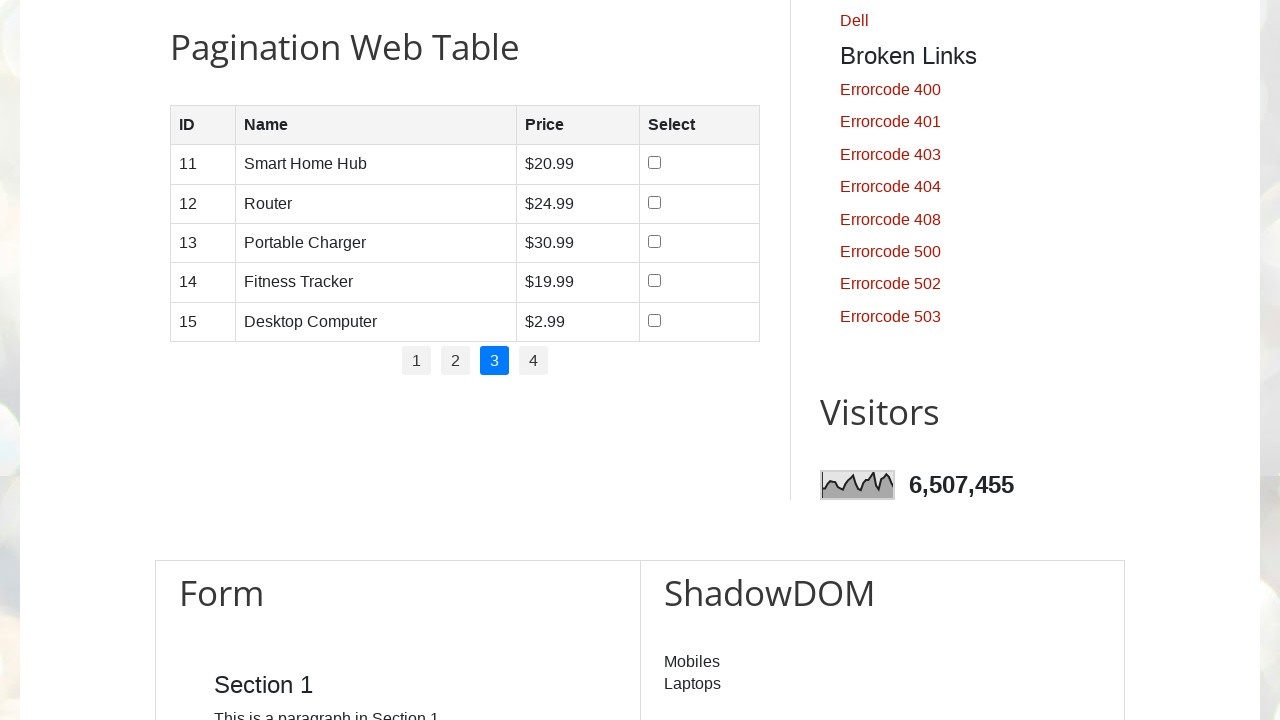

Clicked pagination link for page 4 at (534, 361) on //*[@id='pagination']/li[4]/a
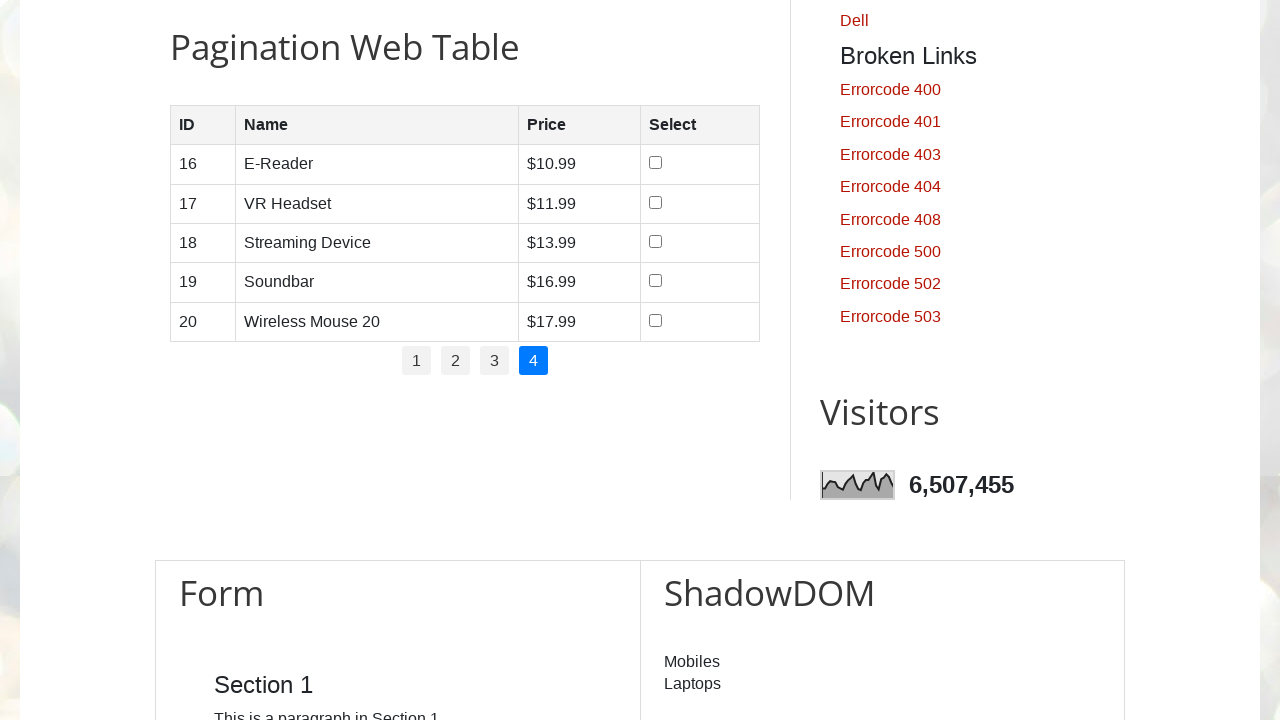

Waited 500ms for table to update
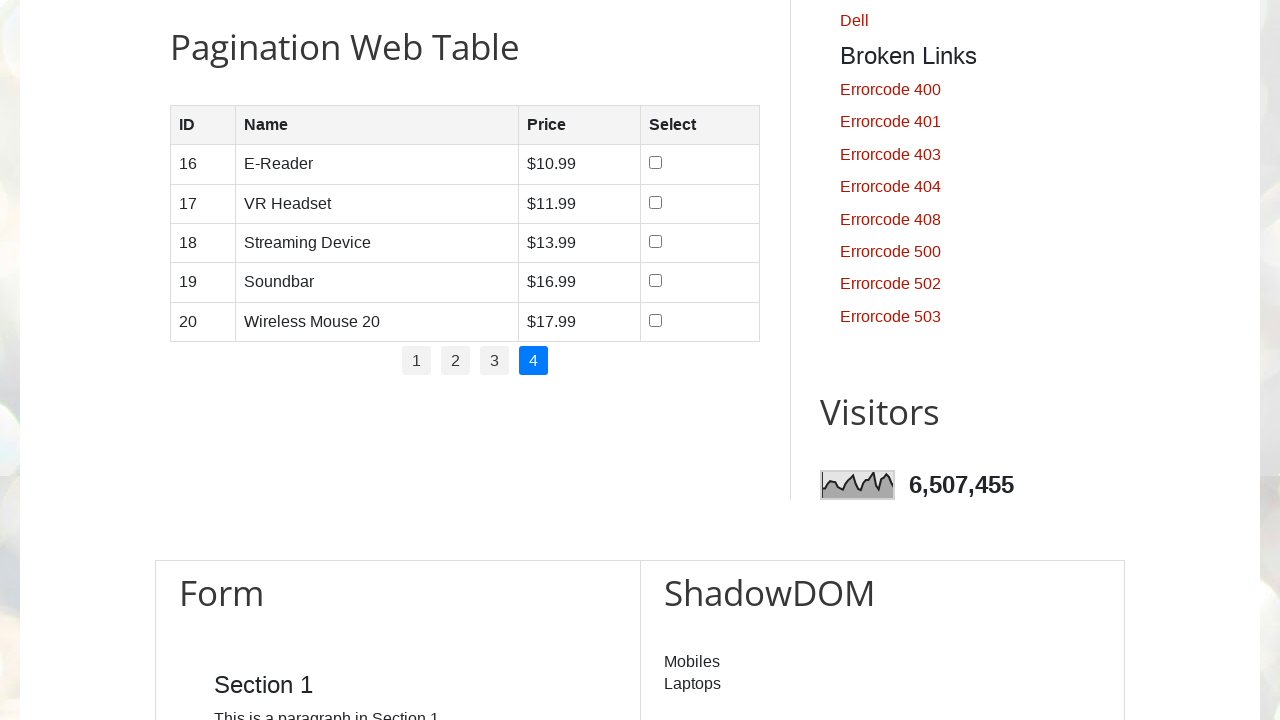

Retrieved product name from row 1: E-Reader
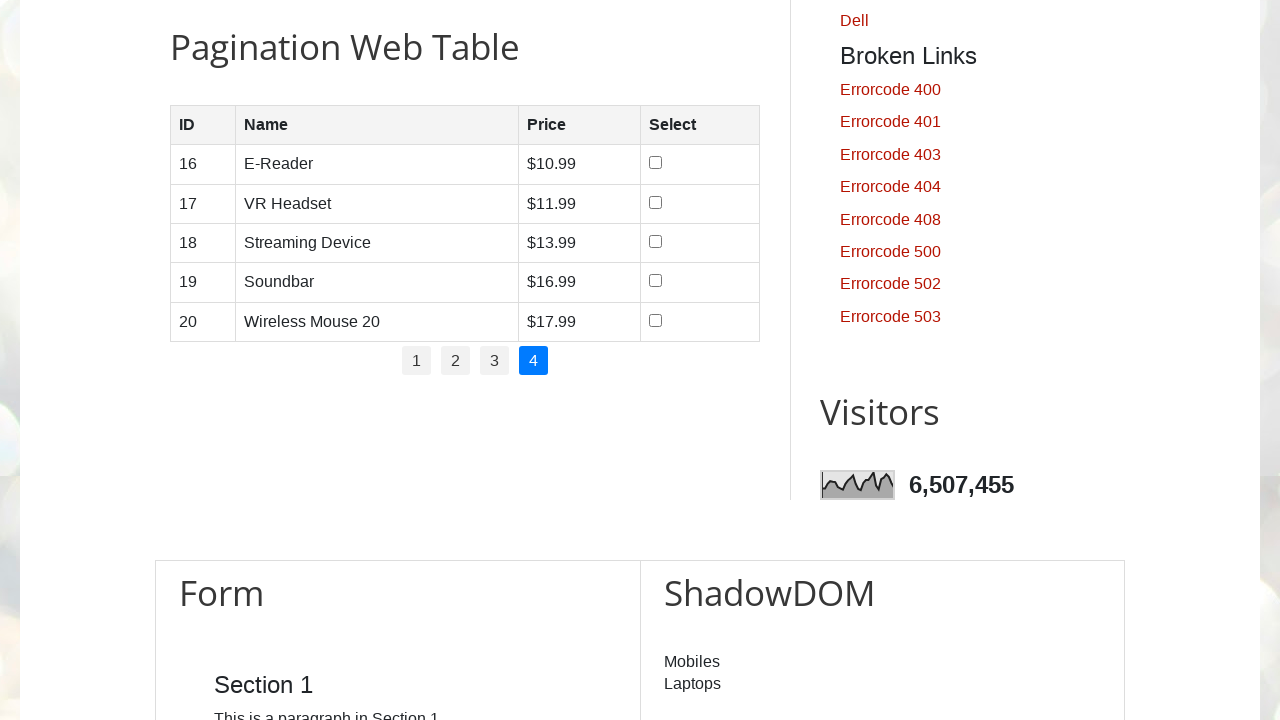

Retrieved product name from row 2: VR Headset
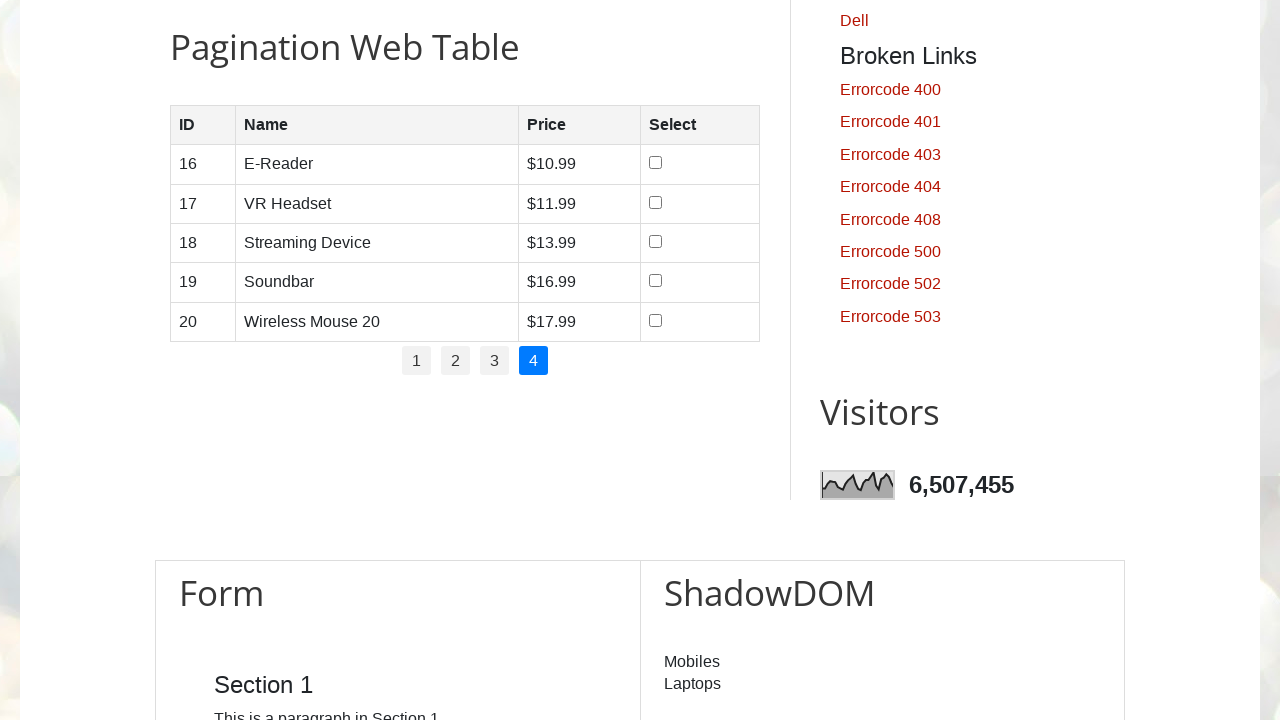

Retrieved product name from row 3: Streaming Device
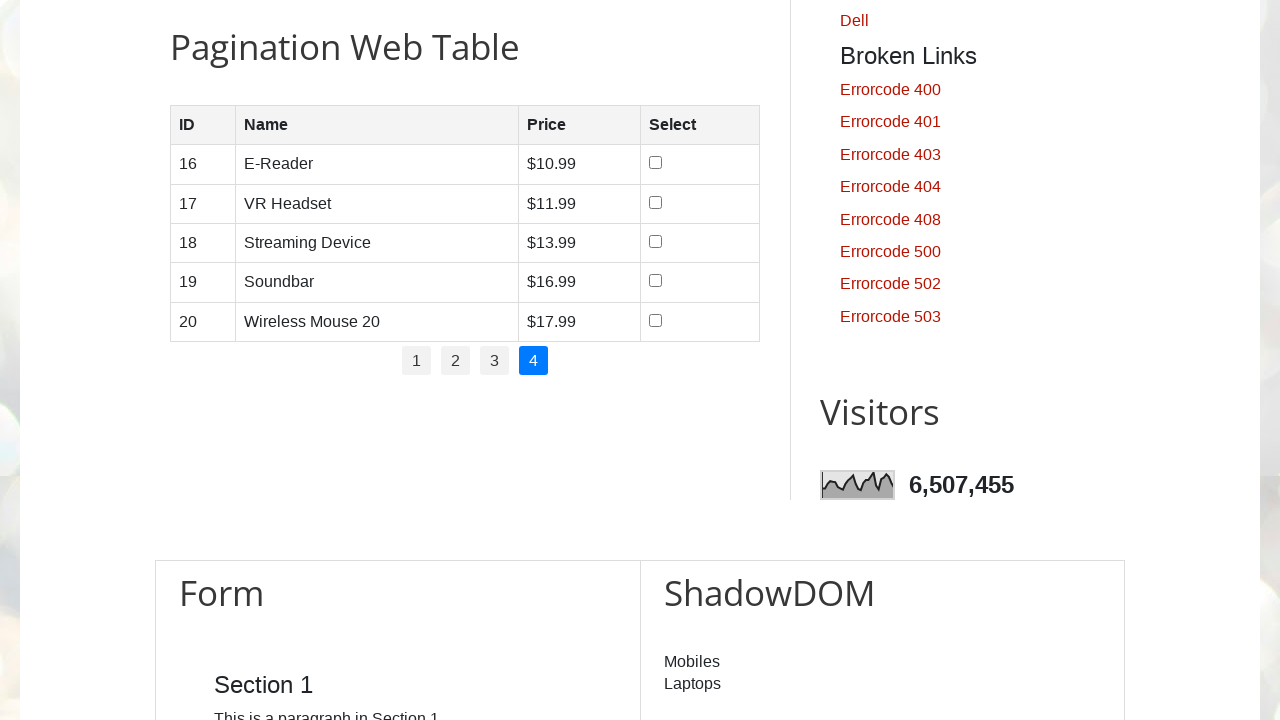

Retrieved product name from row 4: Soundbar
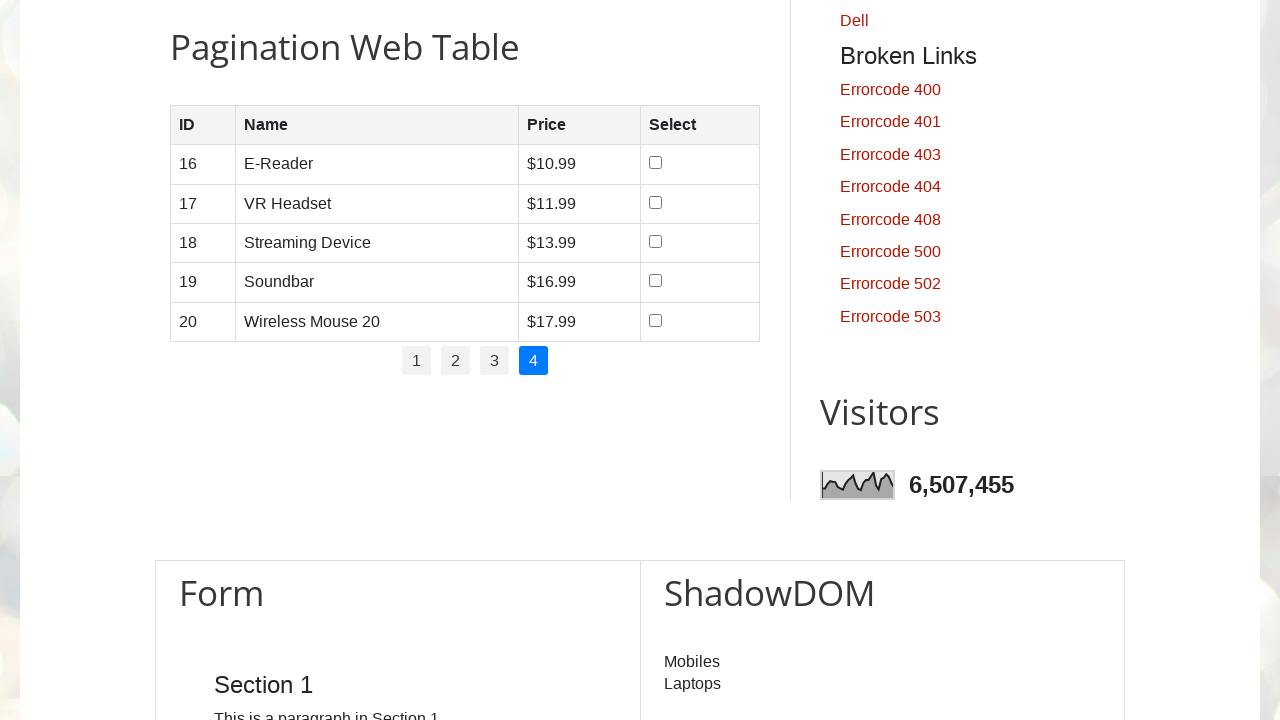

Retrieved product name from row 5: Wireless Mouse 20
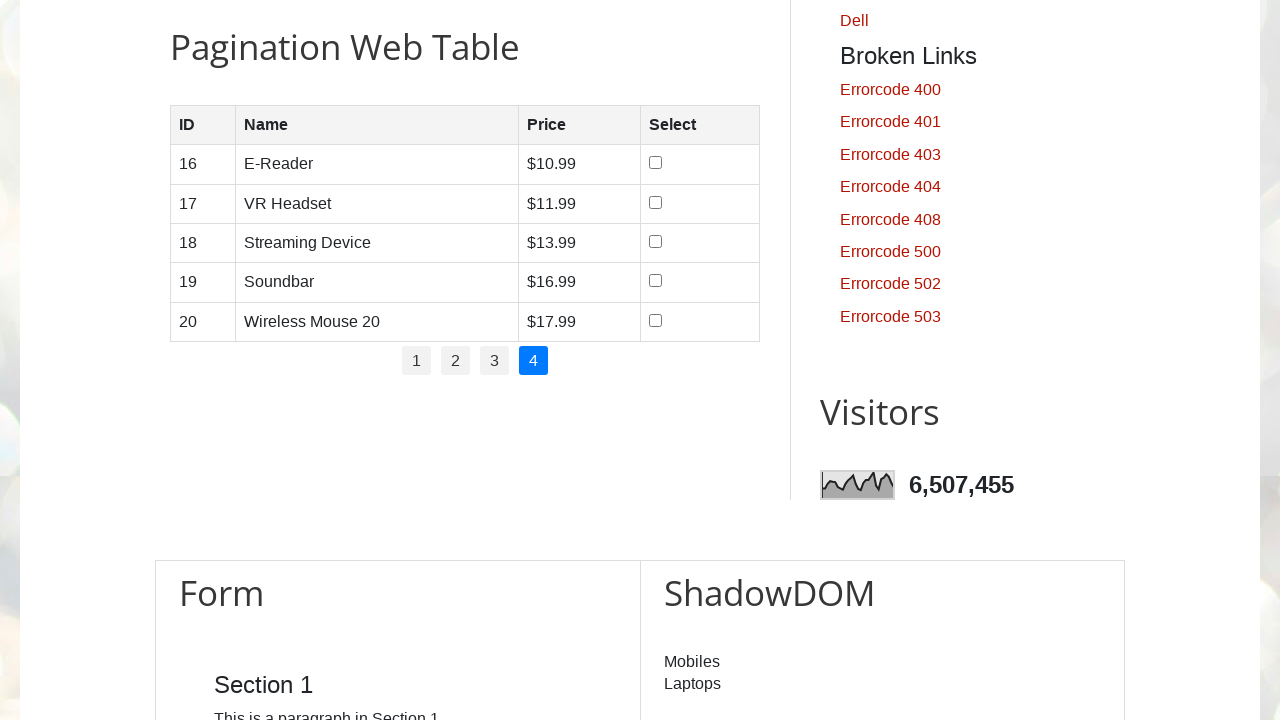

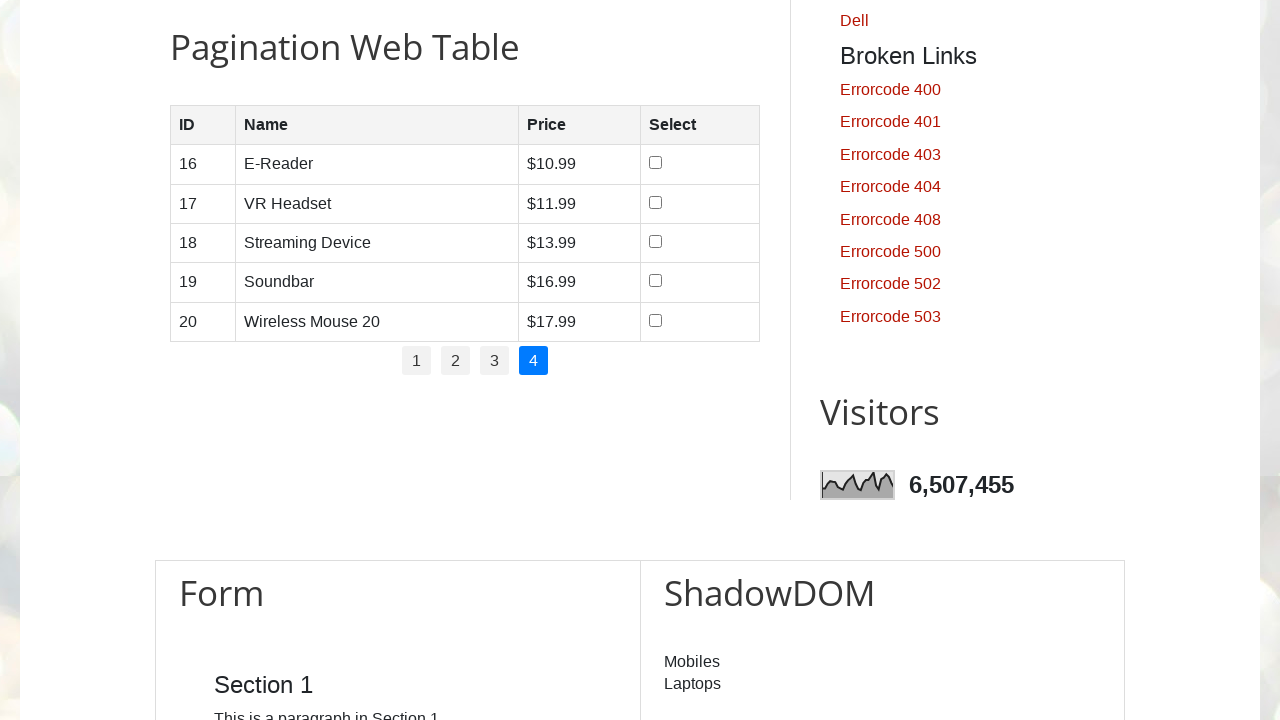